Navigates to the Playwright documentation site and clicks the "Get started" link, then verifies the URL contains "intro".

Starting URL: https://playwright.dev/

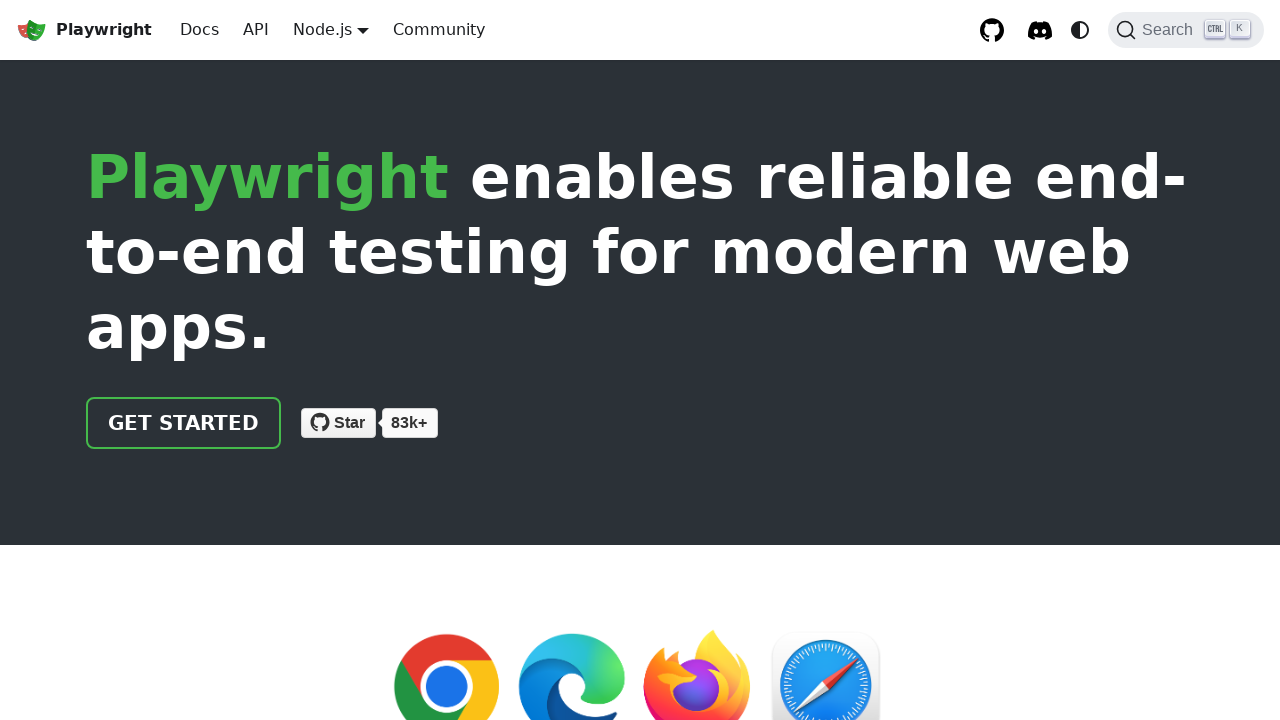

Clicked the 'Get started' link at (184, 423) on internal:role=link[name="Get started"i]
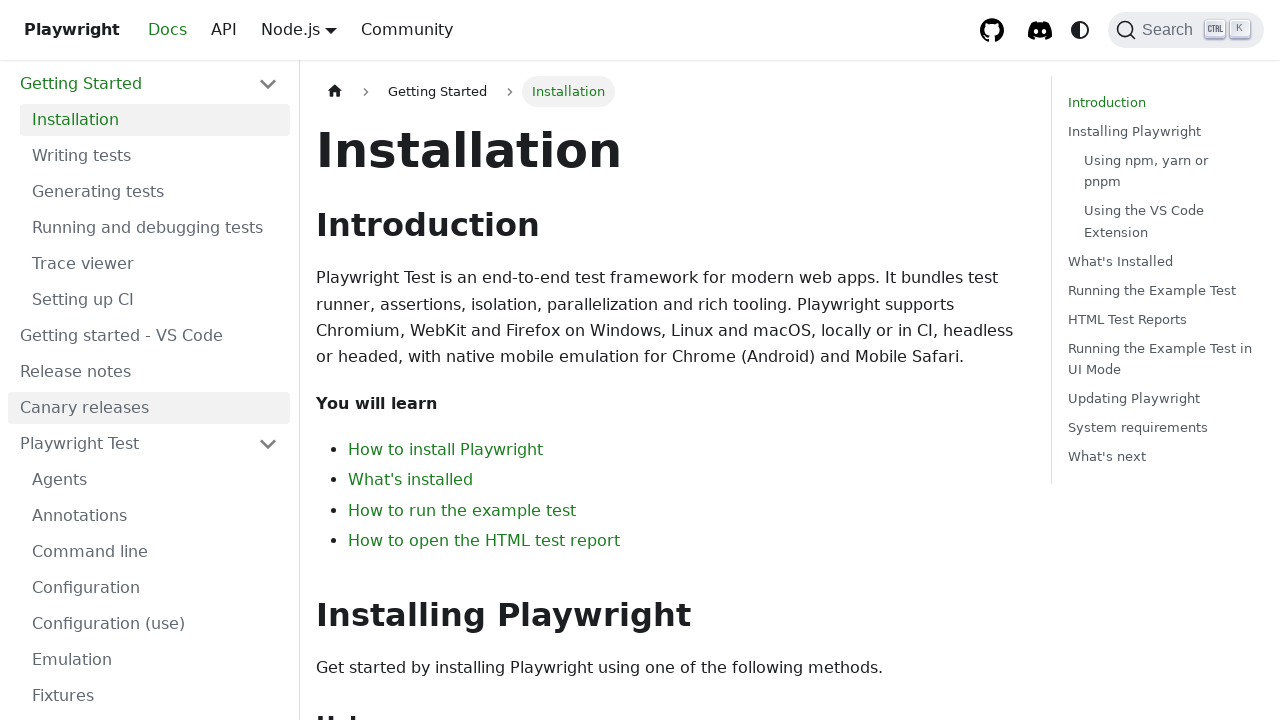

Verified URL contains 'intro' after navigation
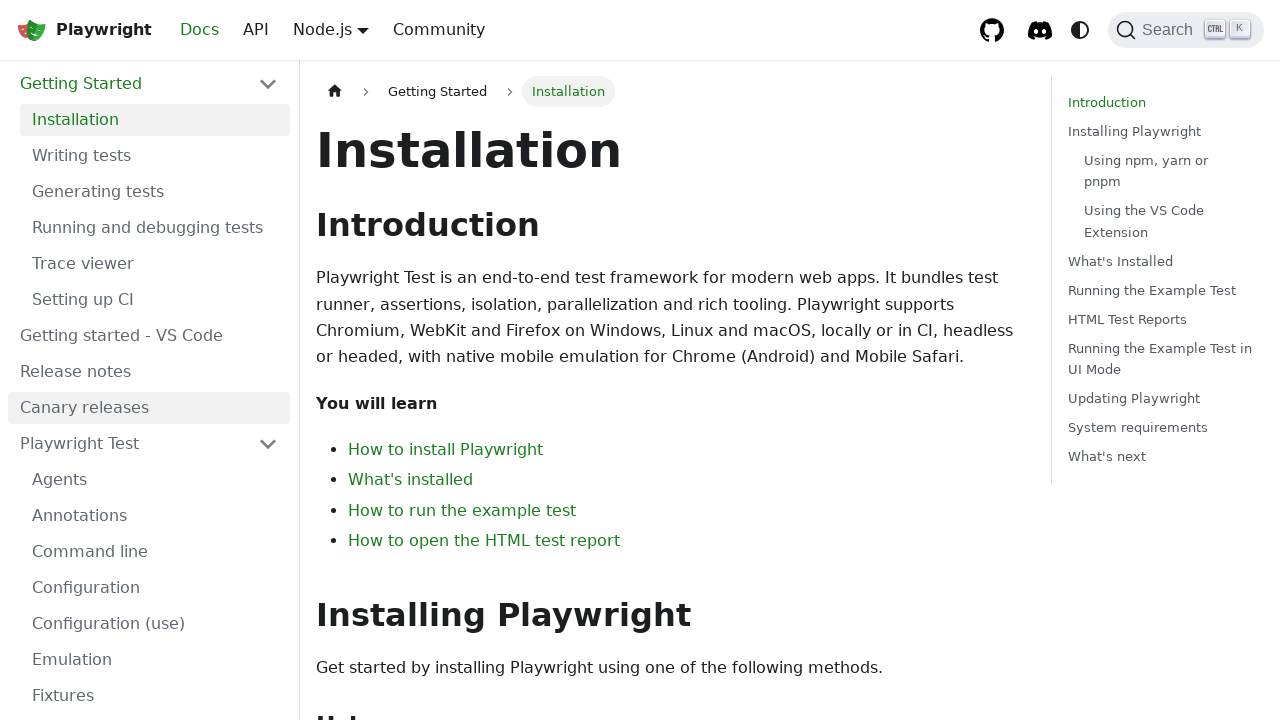

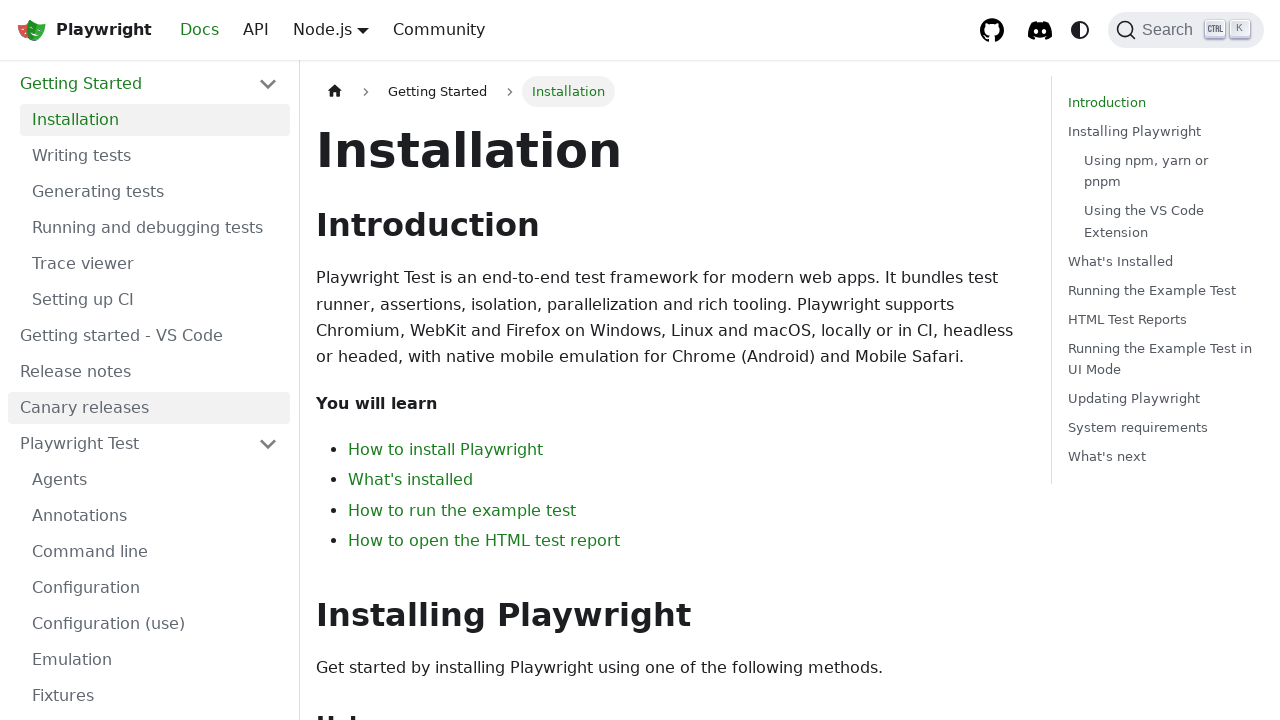